Tests multi-value dropdown selection functionality on Semantic UI's dropdown documentation page by selecting options from a multi-select dropdown.

Starting URL: https://semantic-ui.com/modules/dropdown.html

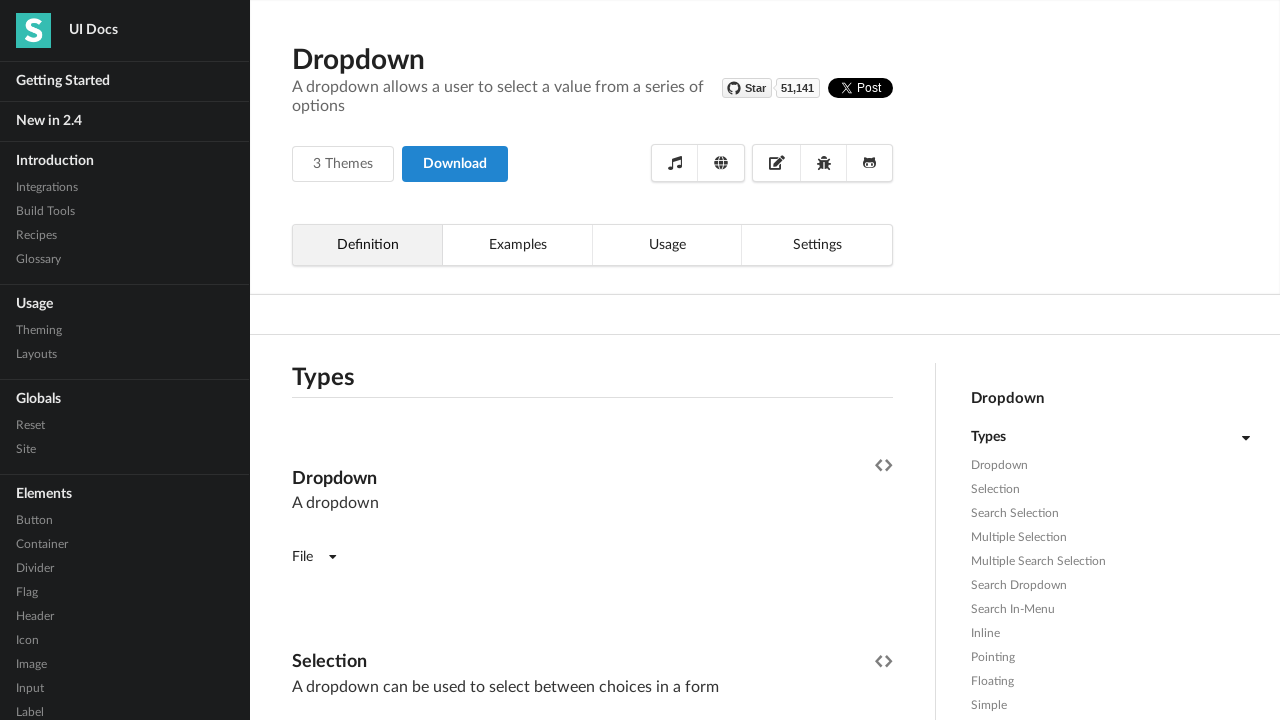

Multi-select dropdown element loaded
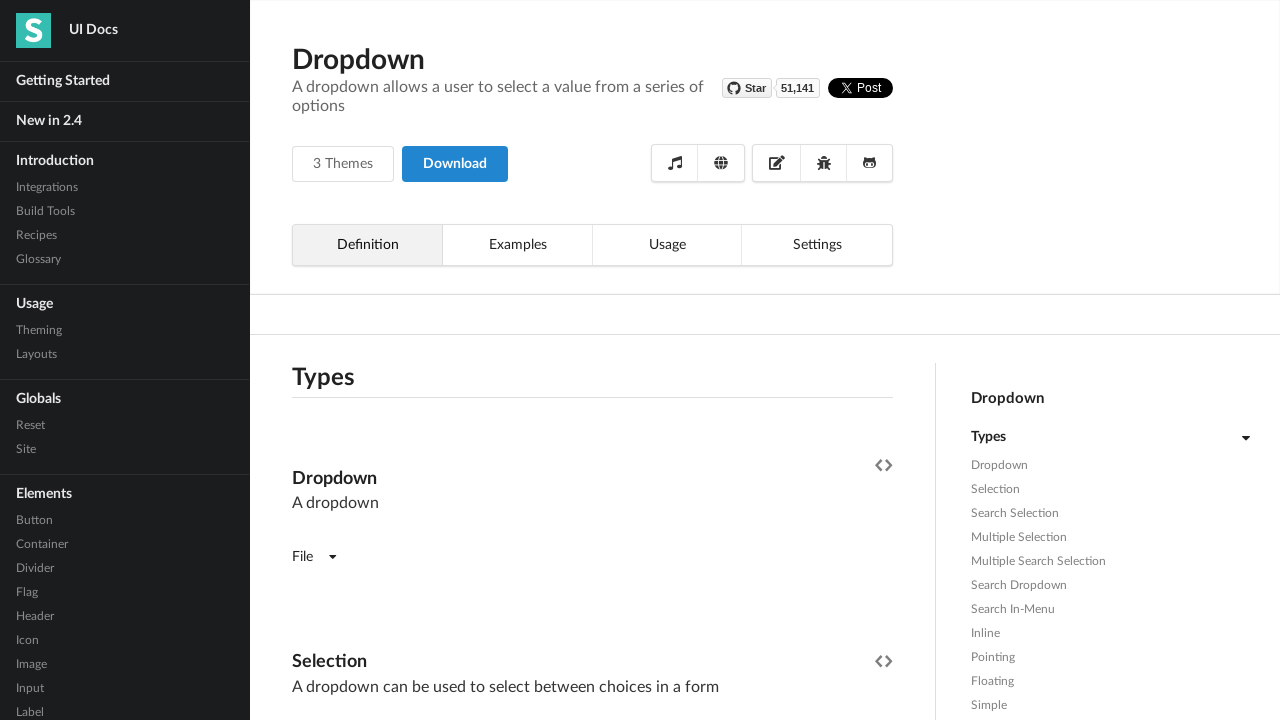

Clicked multi-select dropdown to open it at (592, 361) on .ui.fluid.dropdown.selection.multiple >> nth=0
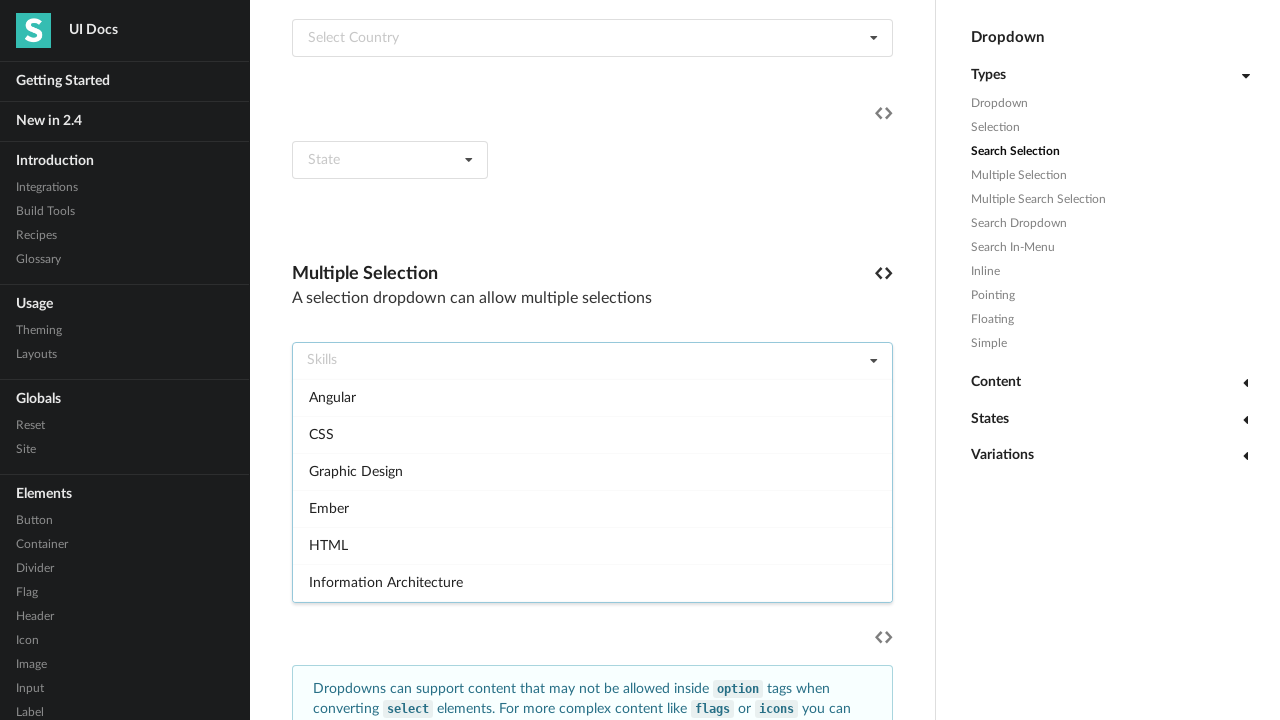

Selected 'Angular' from dropdown options at (592, 397) on .menu .item >> text=Angular
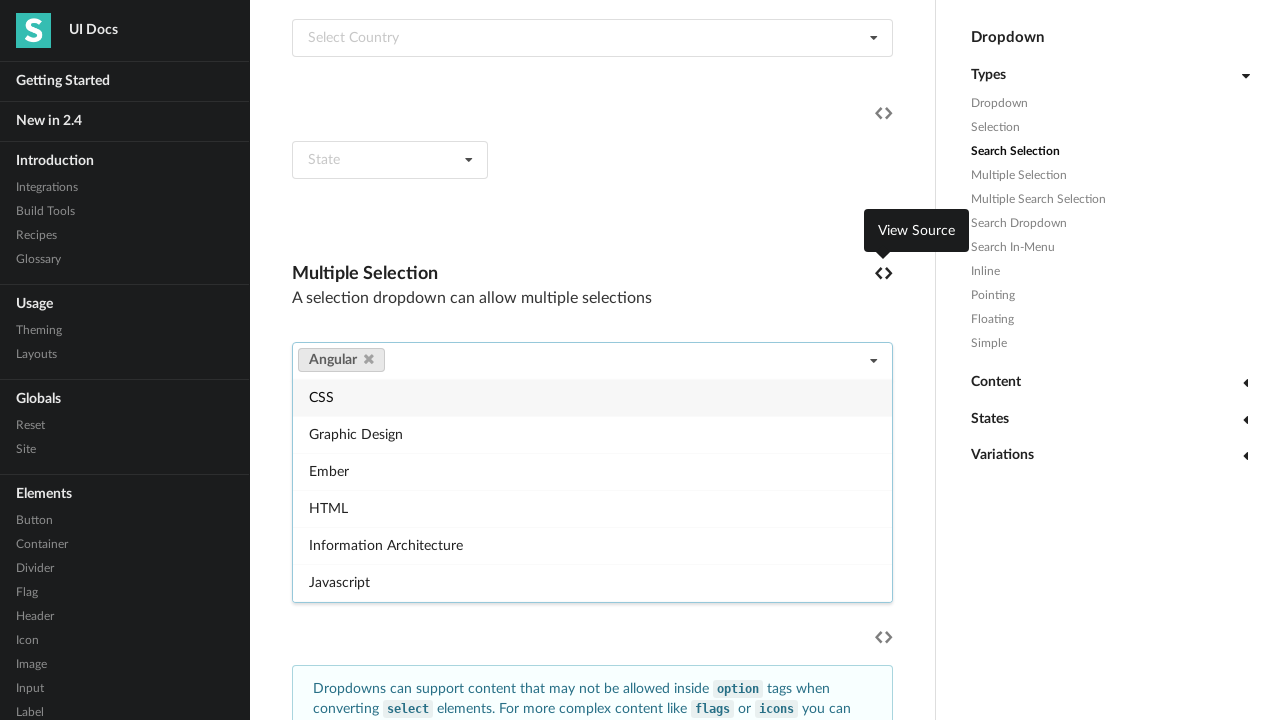

Selected 'CSS' from dropdown options at (592, 397) on .menu .item >> text=CSS
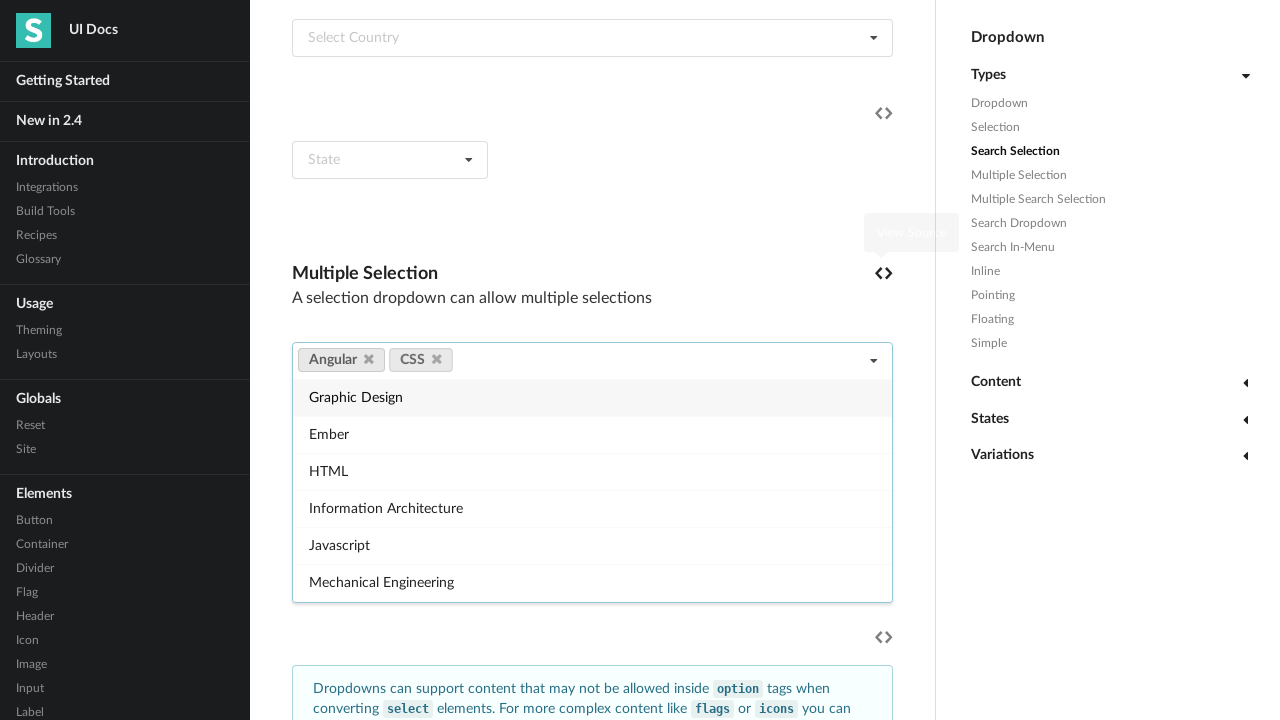

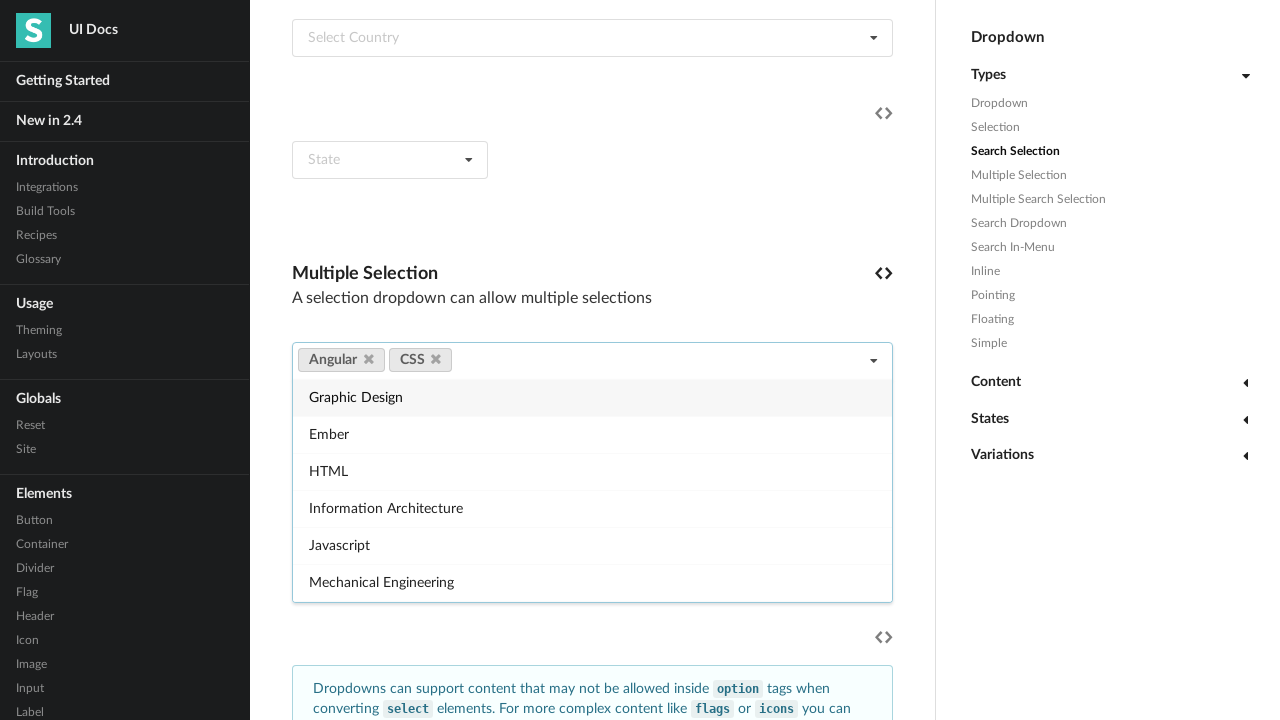